Tests multiple select dropdown by selecting multiple color options simultaneously

Starting URL: https://testautomationpractice.blogspot.com/

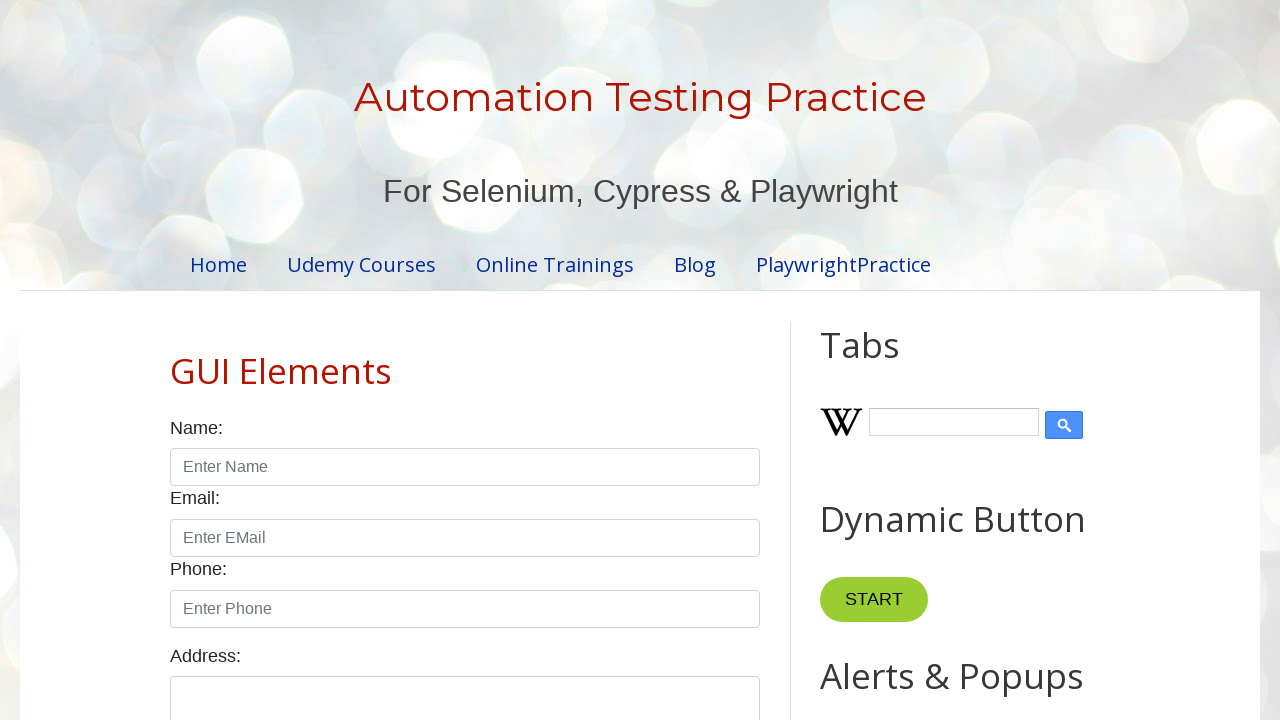

Scrolled down 600px to view the multi-select element
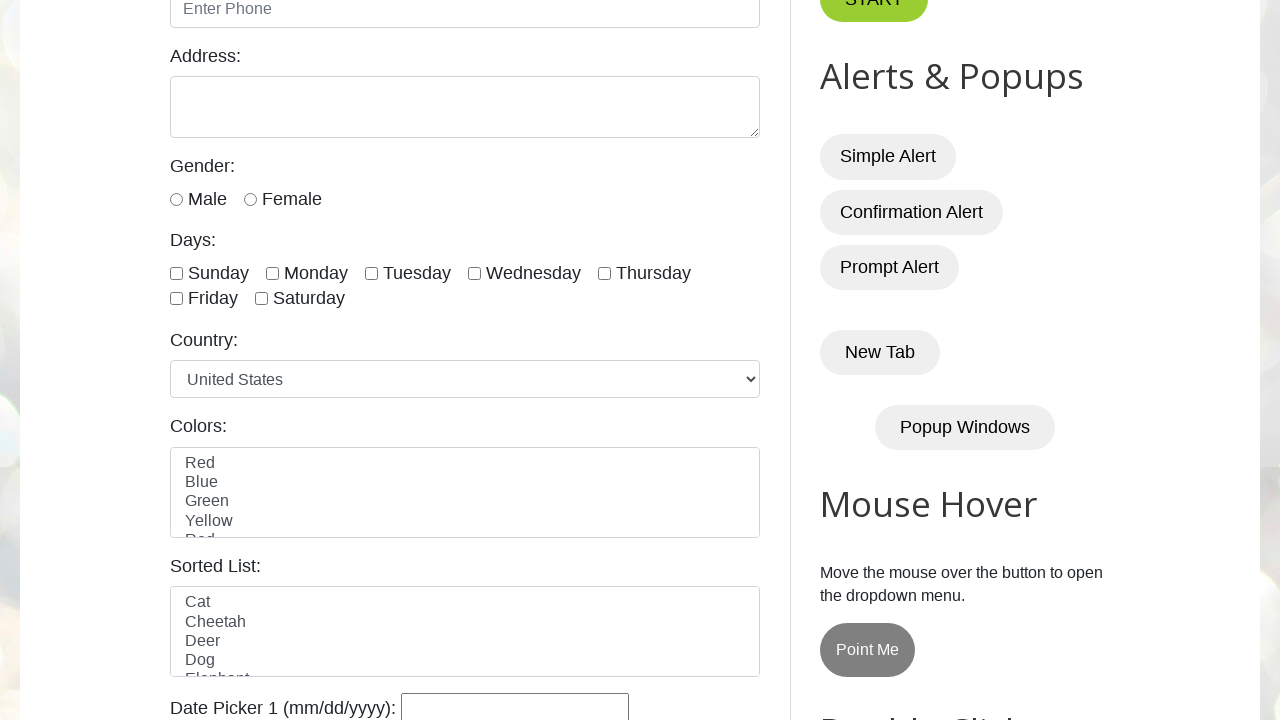

Selected multiple color options: Red, Blue, and Yellow from the dropdown on #colors
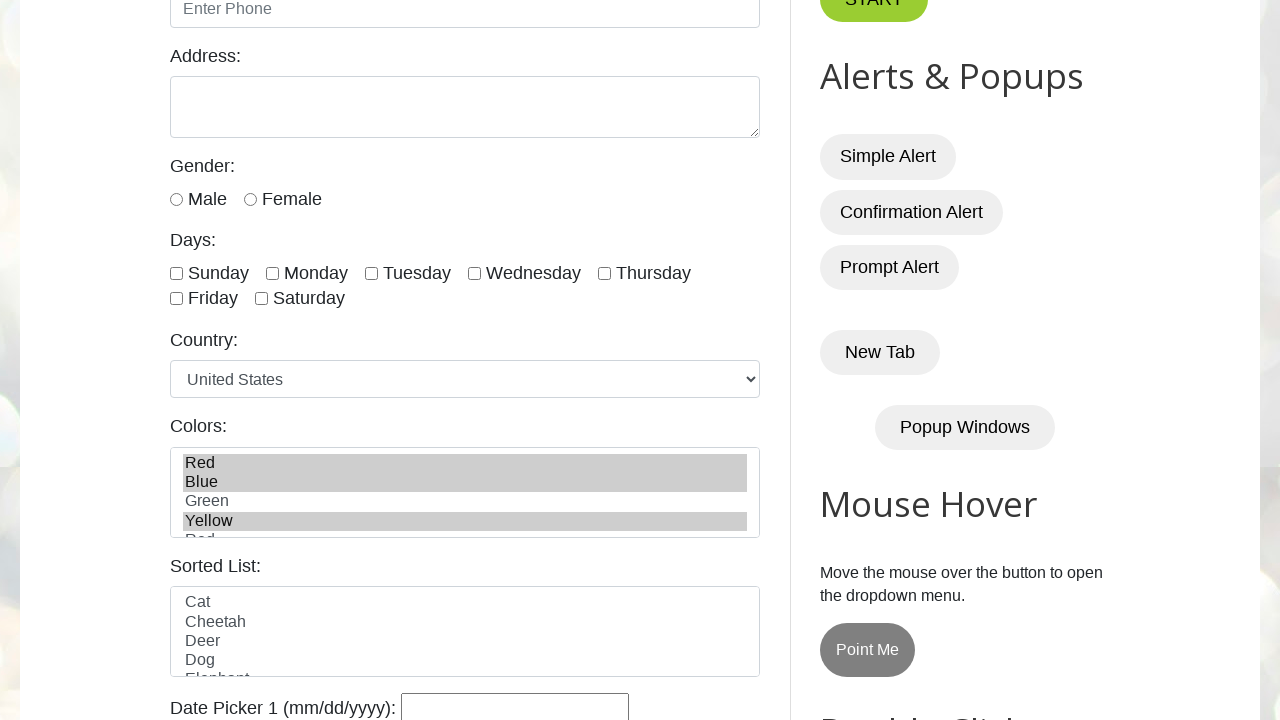

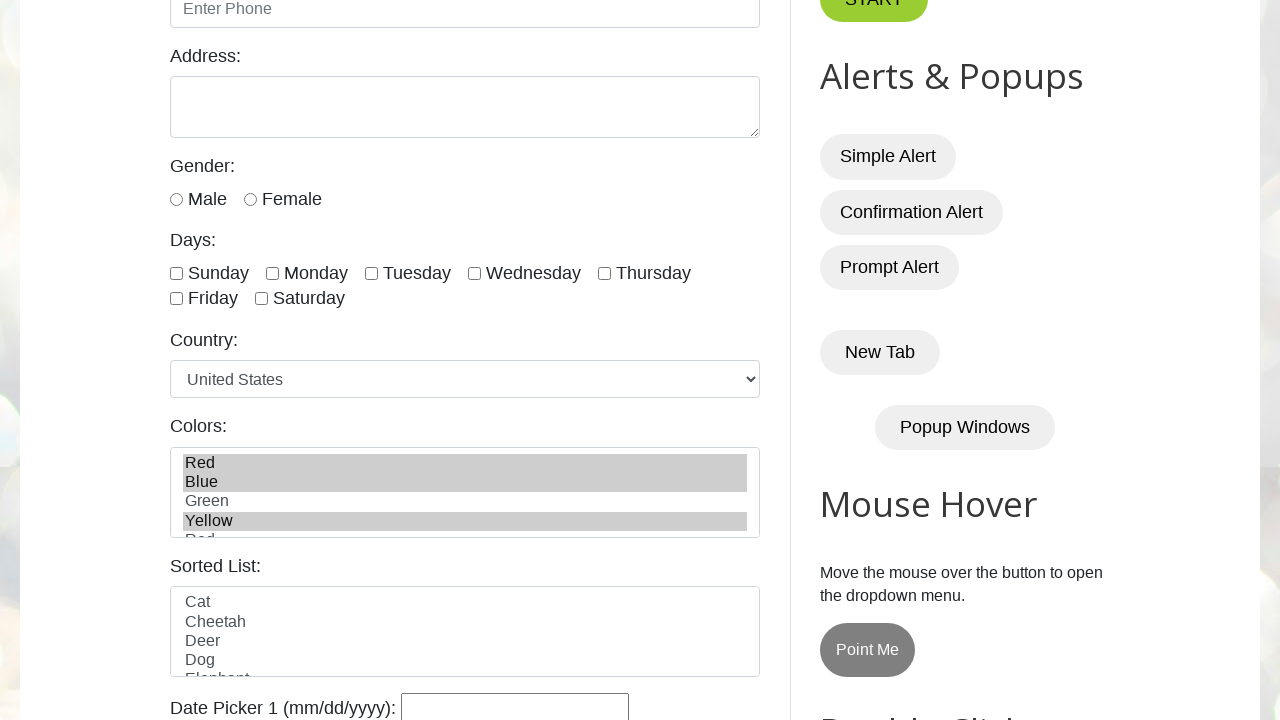